Tests right-click context menu functionality by right-clicking on an element and selecting the 'Cut' option from the context menu

Starting URL: https://swisnl.github.io/jQuery-contextMenu/demo.html

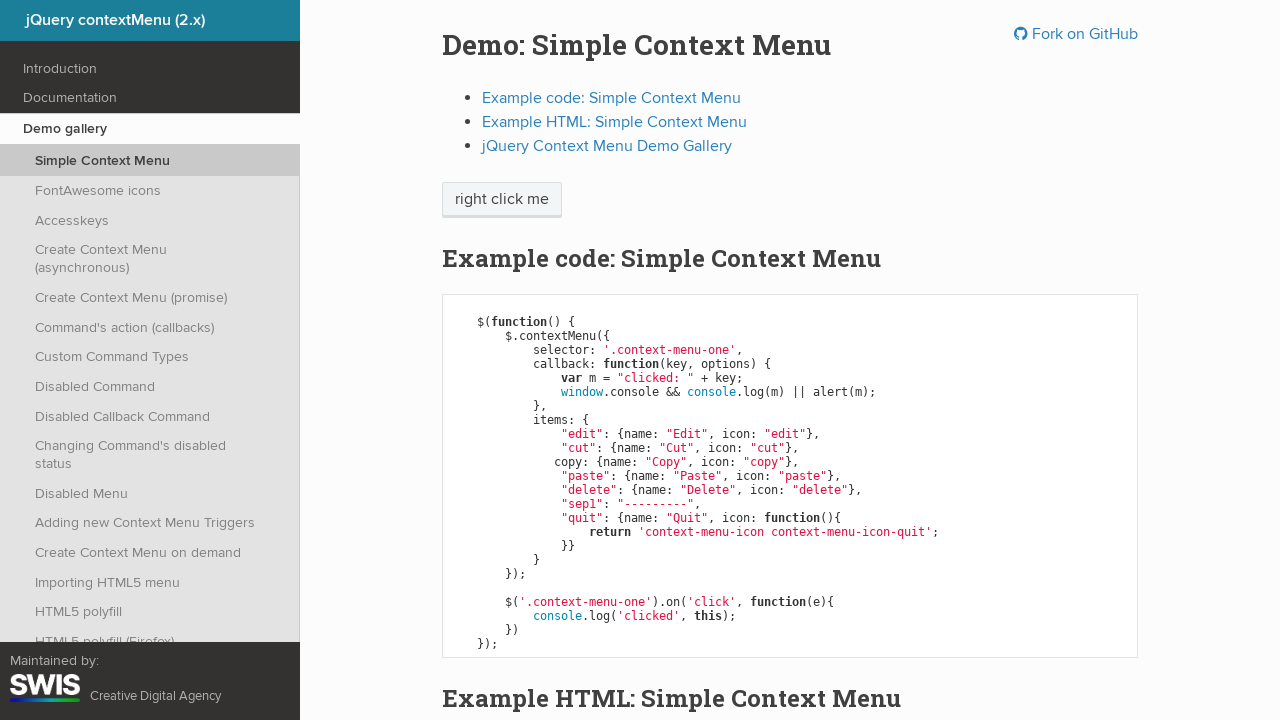

Located the 'right click me' element
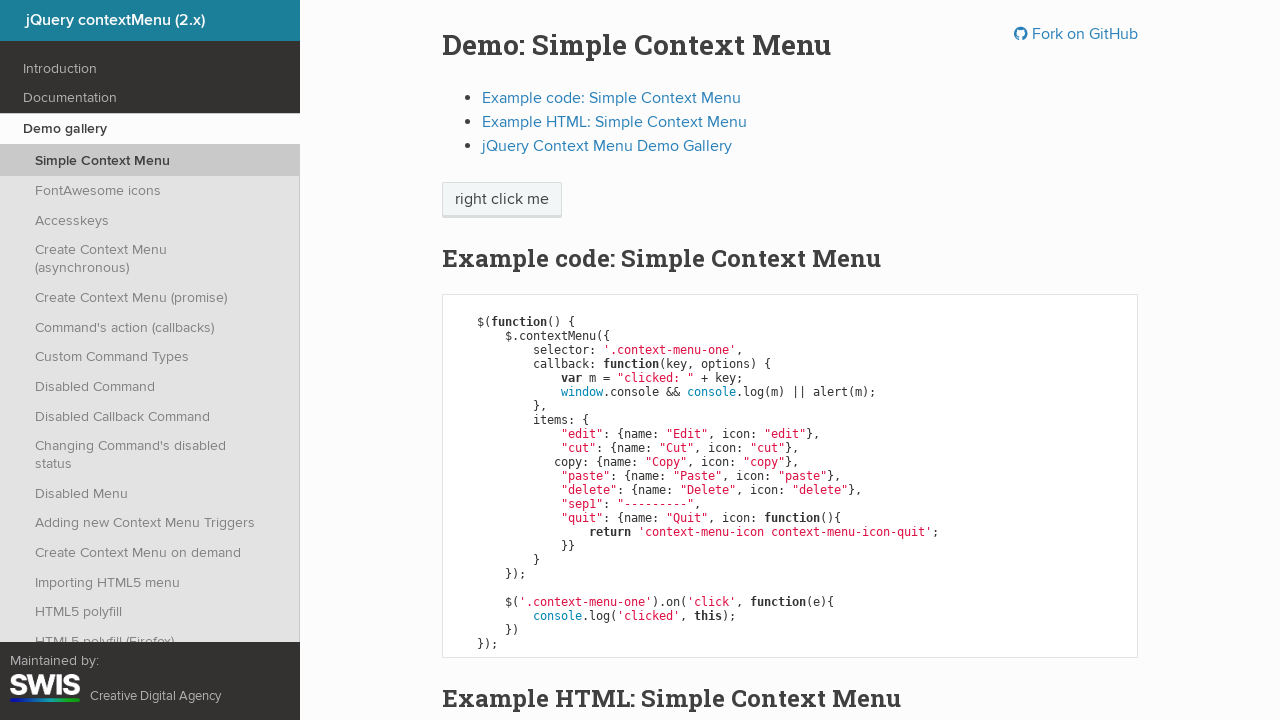

Right-clicked on the element to open context menu at (502, 200) on xpath=//span[text()='right click me']
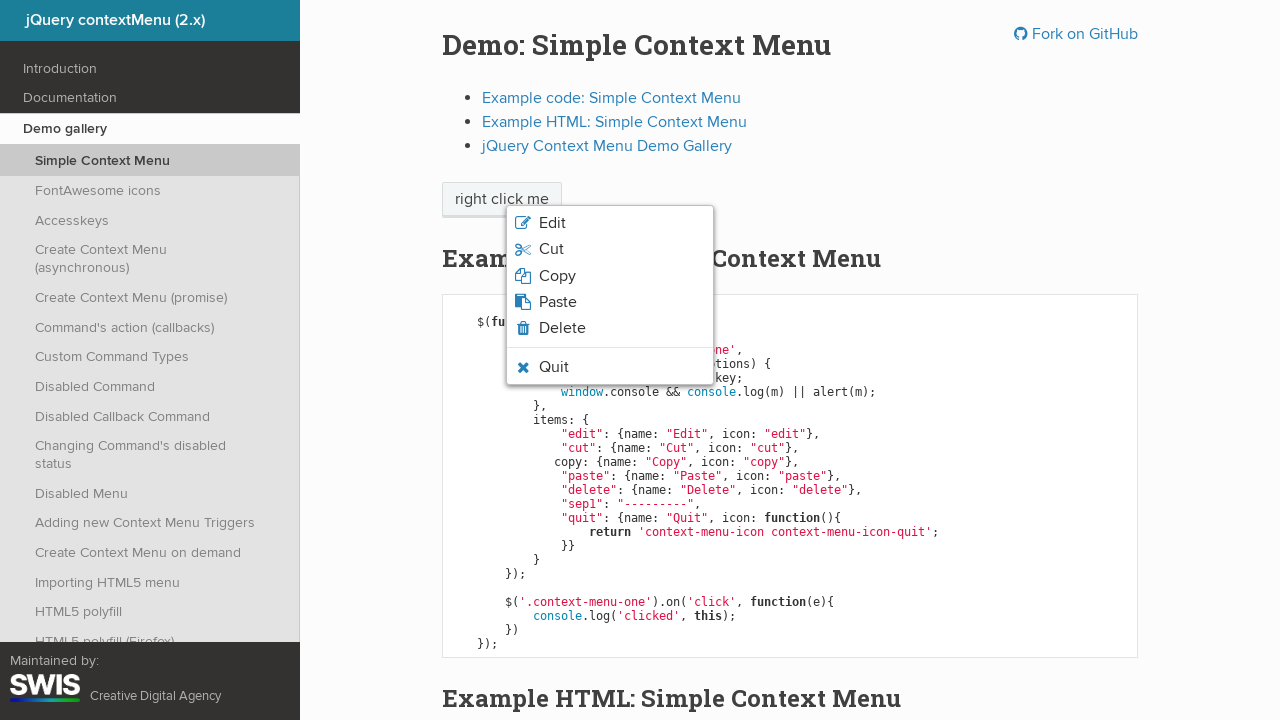

Clicked the 'Cut' option from the context menu at (610, 249) on css=li.context-menu-item >> internal:has-text="Cut"i
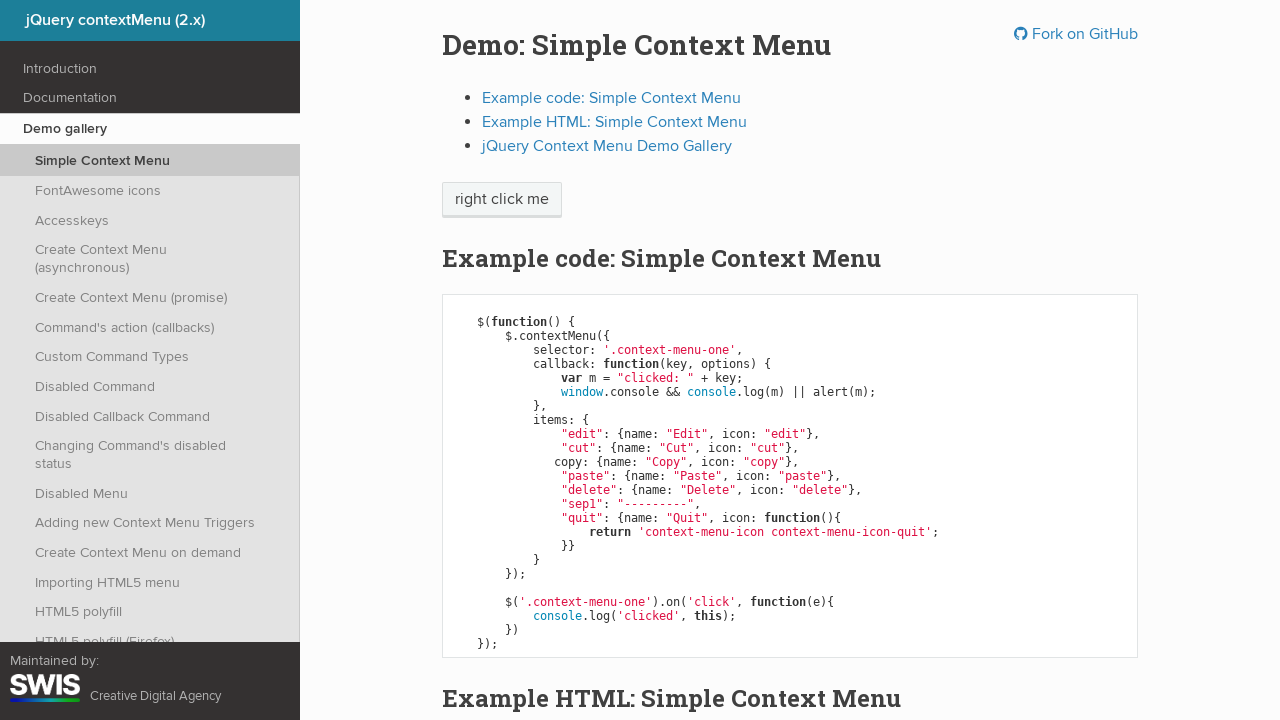

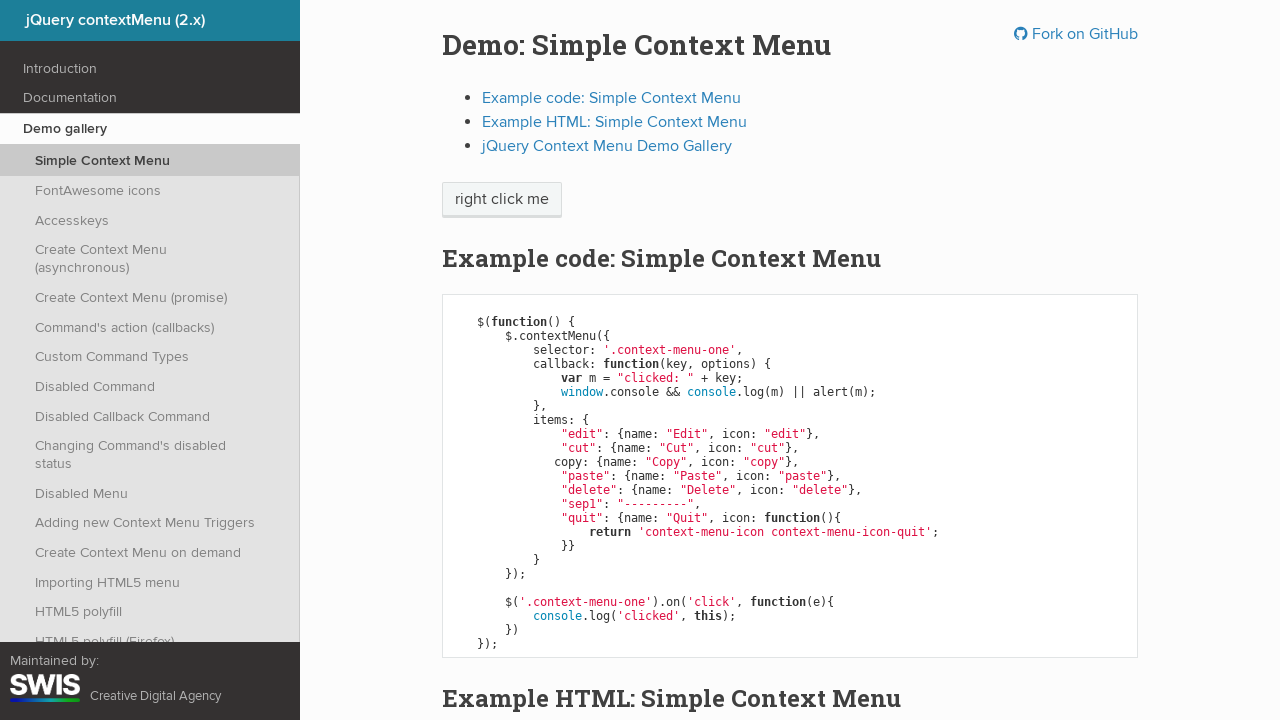